Tests clicking on a sequence of dynamically enabled buttons on a test page, where each button becomes enabled after the previous one is clicked, and verifies that all buttons were successfully clicked.

Starting URL: https://testpages.herokuapp.com/styled/dynamic-buttons-disabled.html

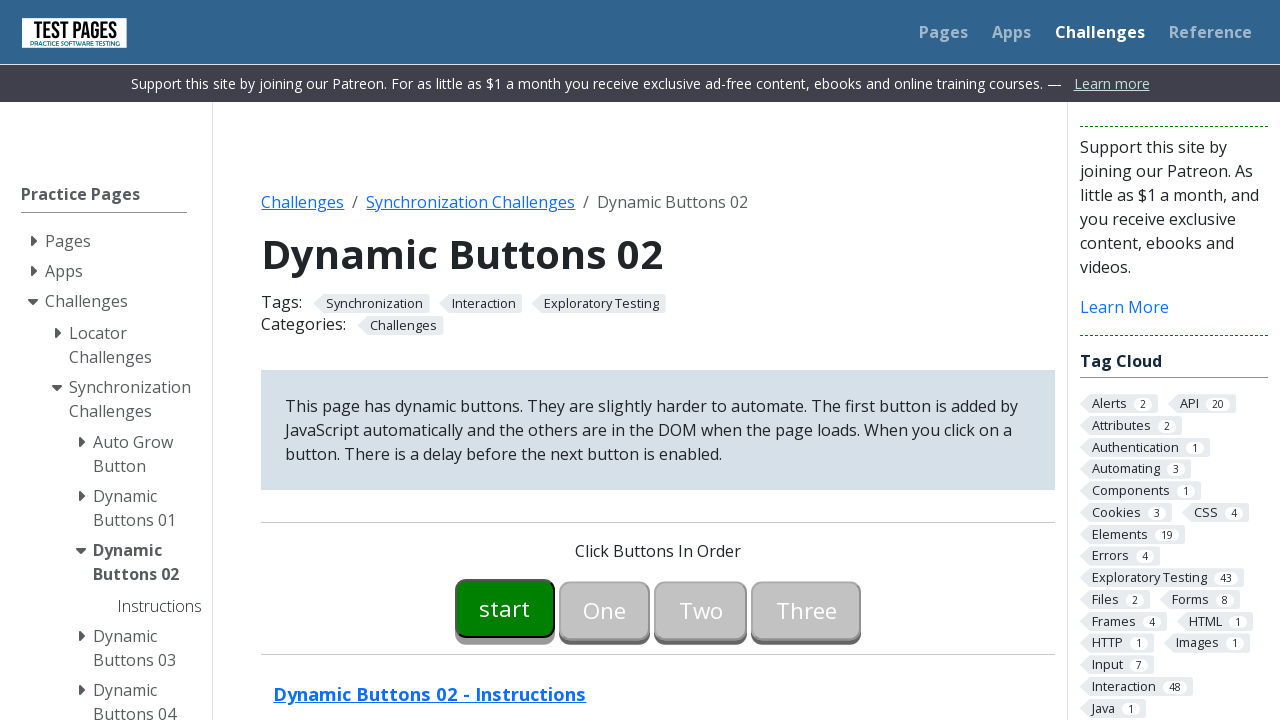

Clicked Start button to begin the sequence at (505, 608) on #button00
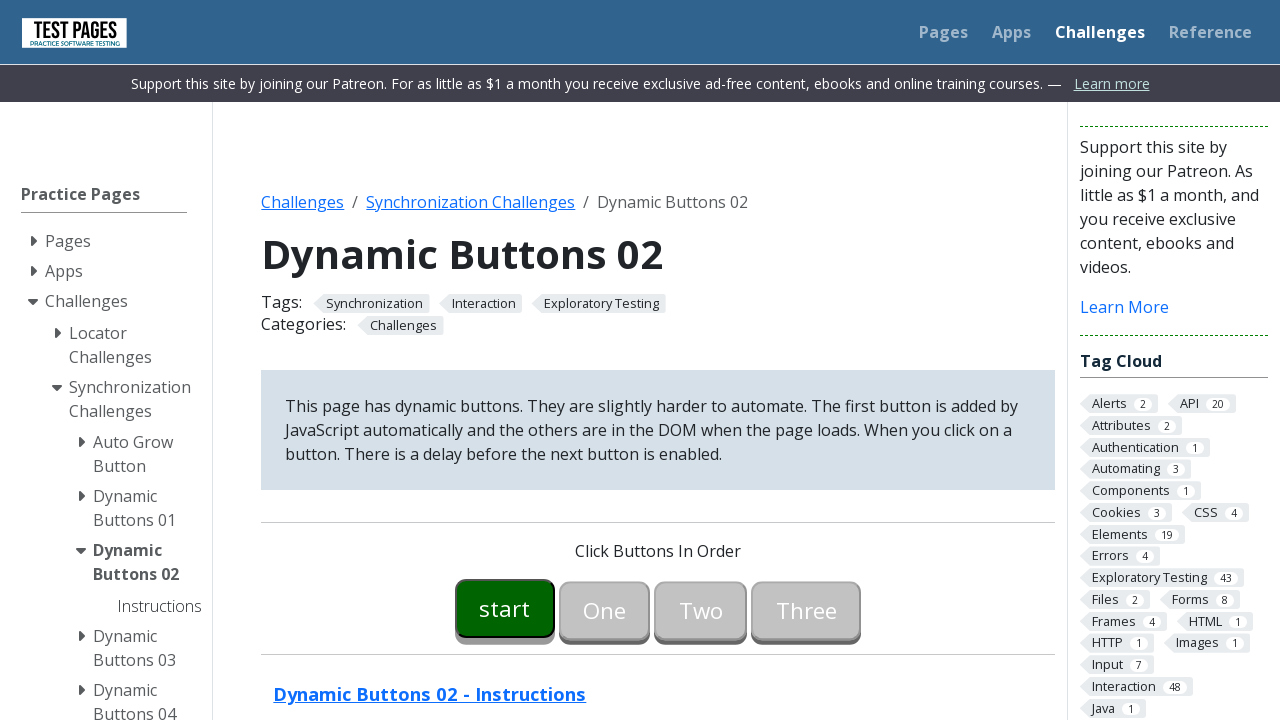

Button One became enabled after Start button was clicked
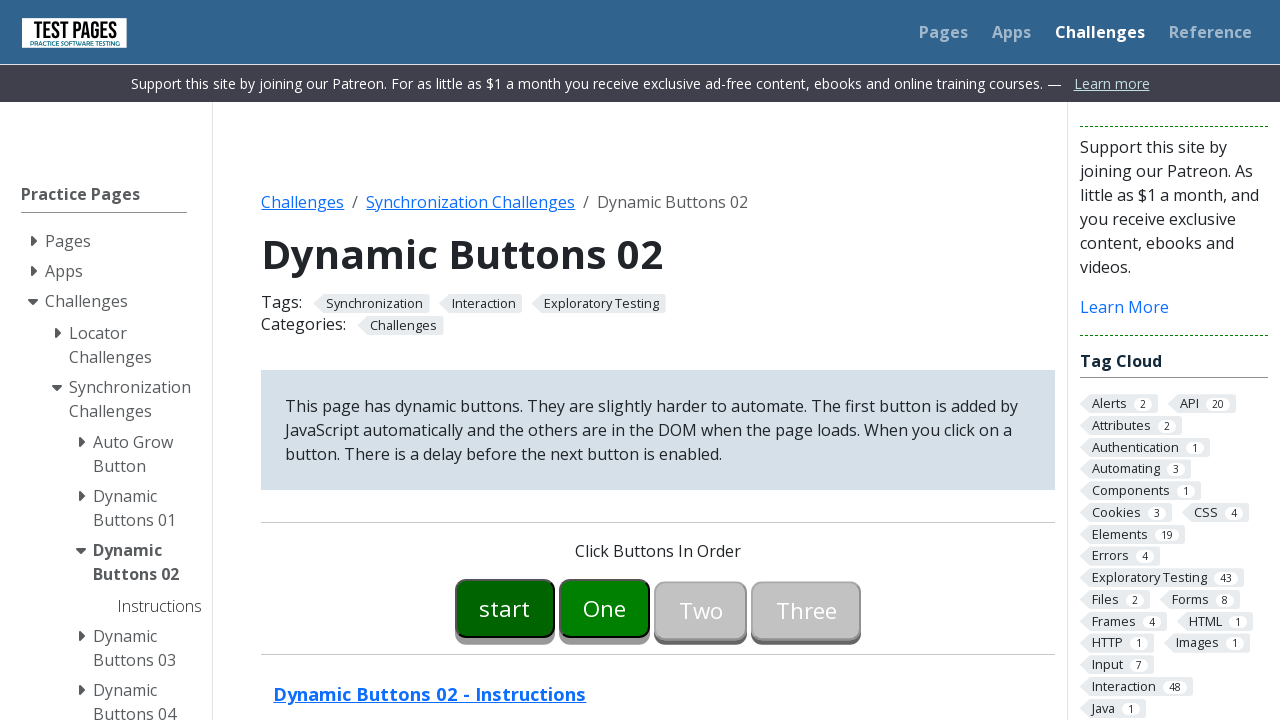

Clicked Button One at (605, 608) on #button01
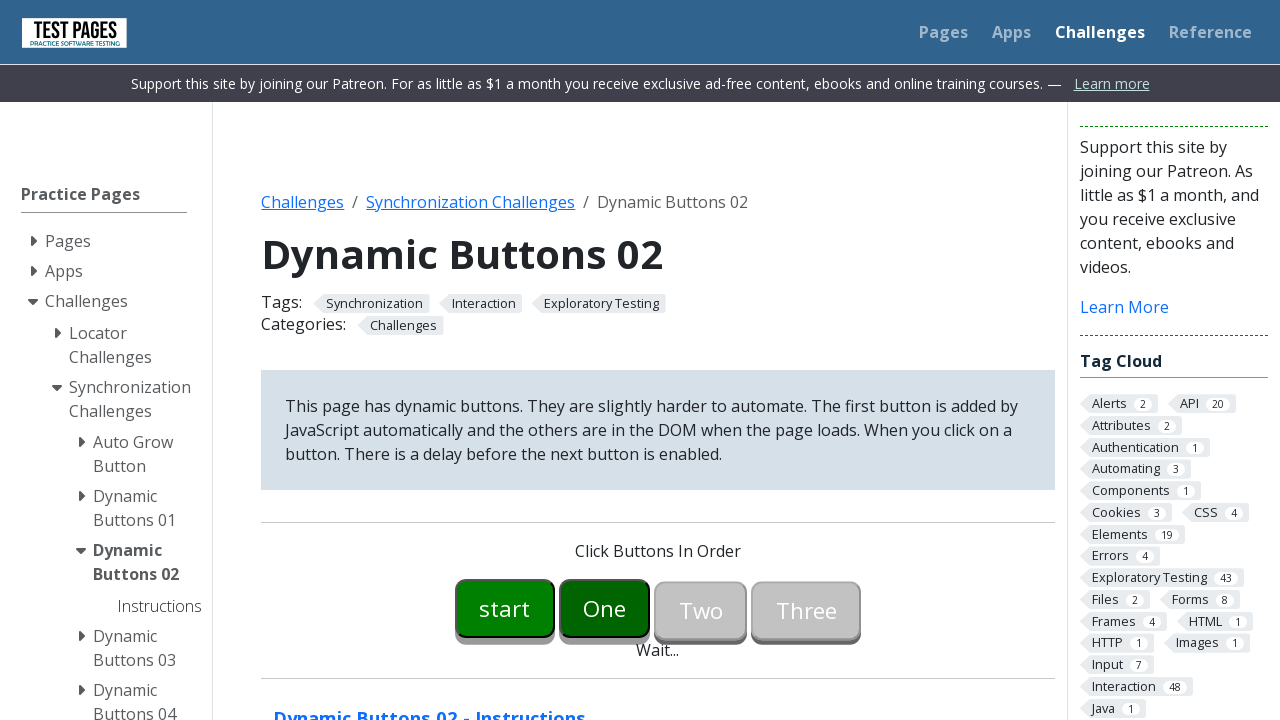

Button Two became enabled after Button One was clicked
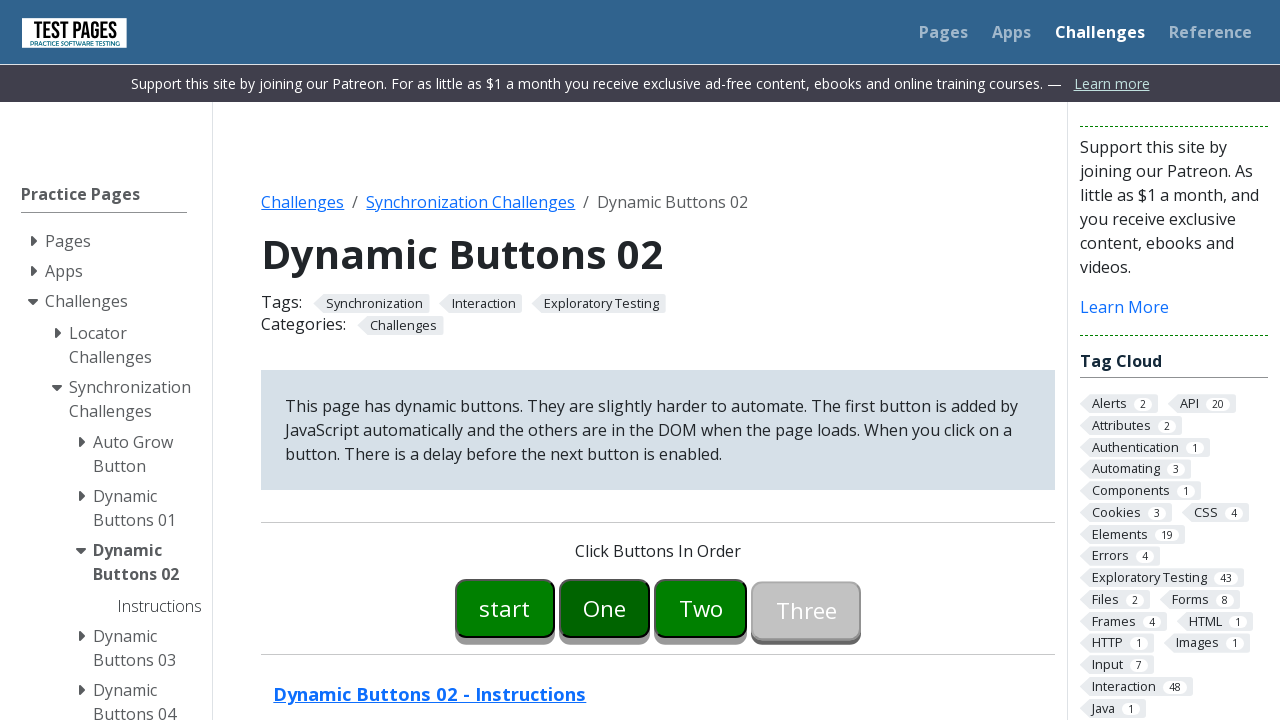

Clicked Button Two at (701, 608) on #button02
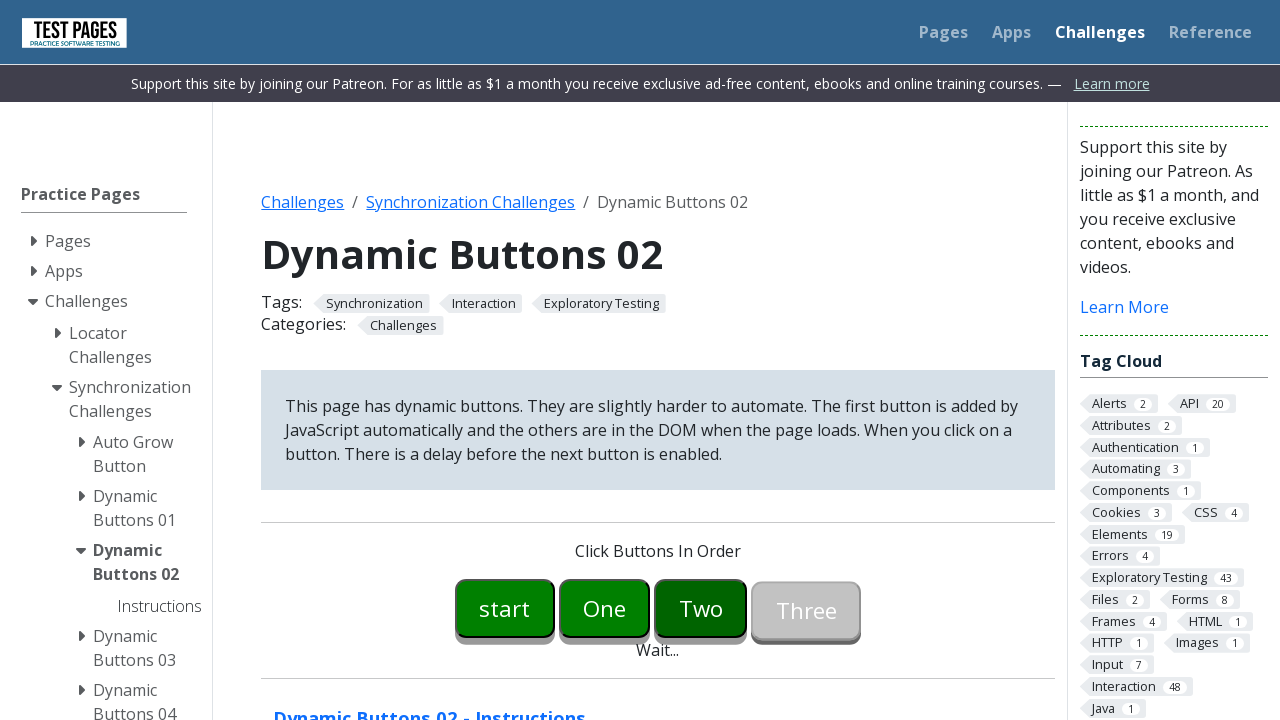

Button Three became enabled after Button Two was clicked
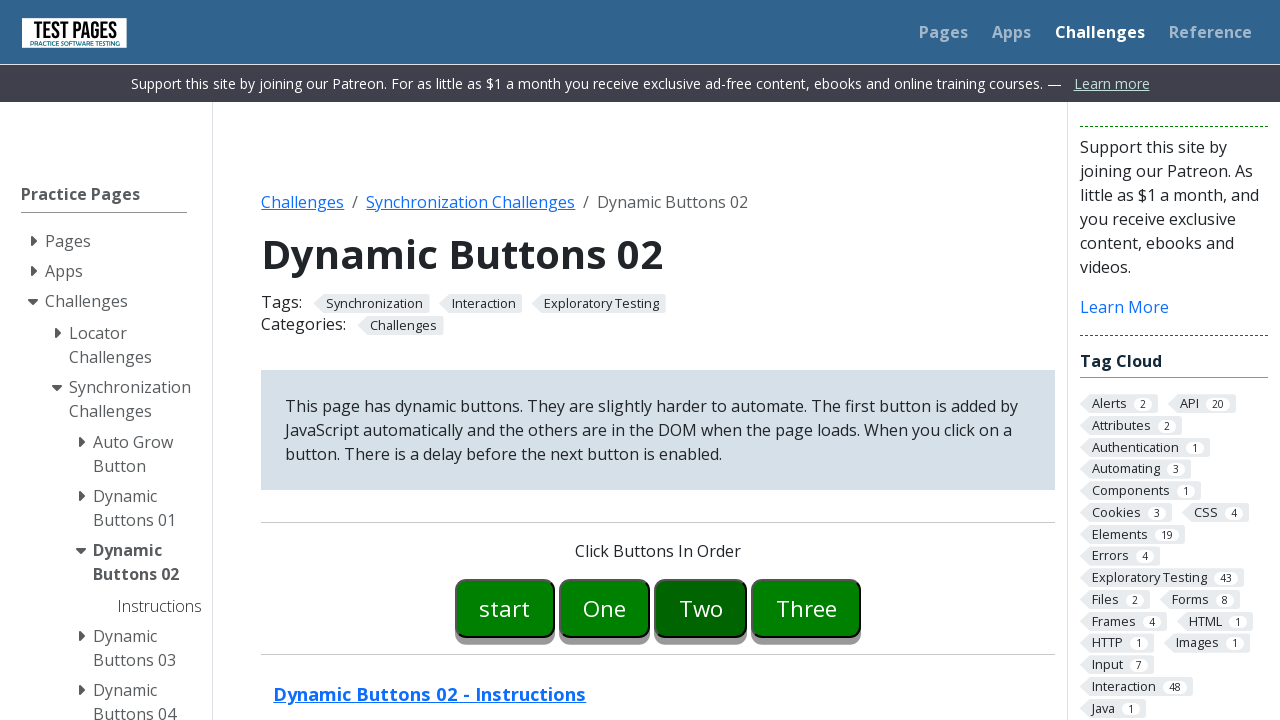

Clicked Button Three at (806, 608) on #button03
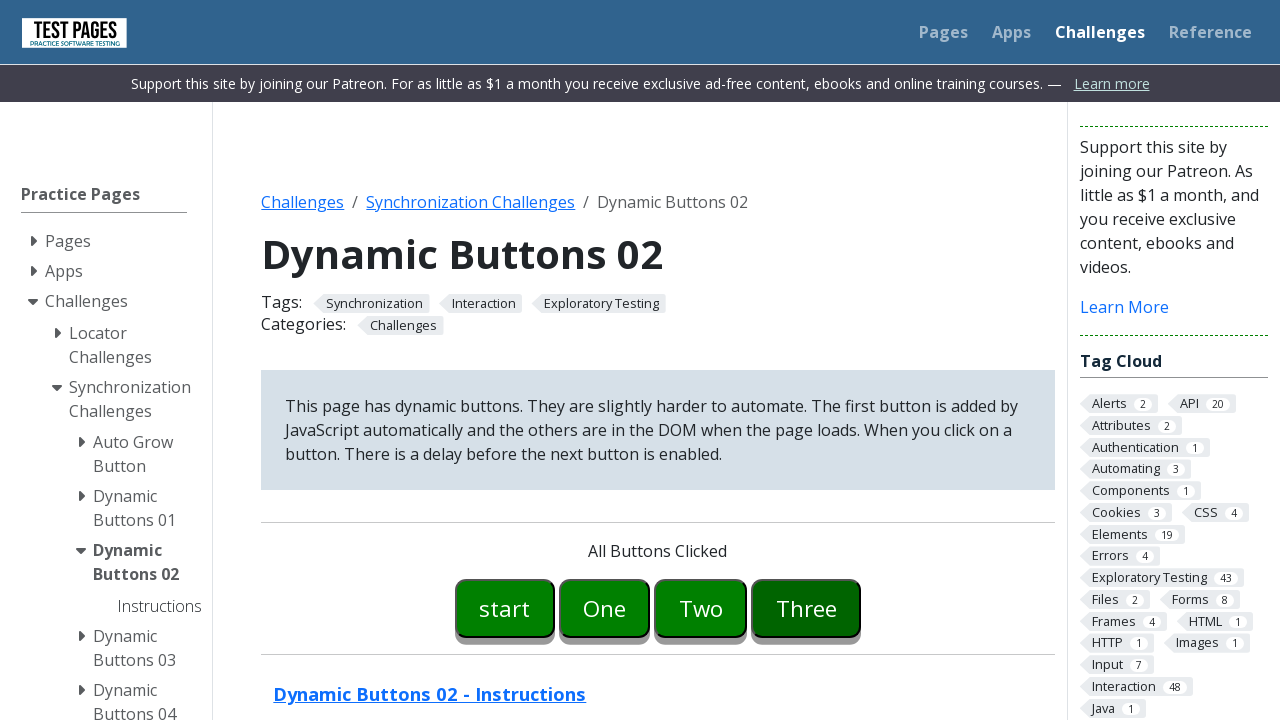

Verified 'All Buttons Clicked' message appeared - all buttons successfully clicked
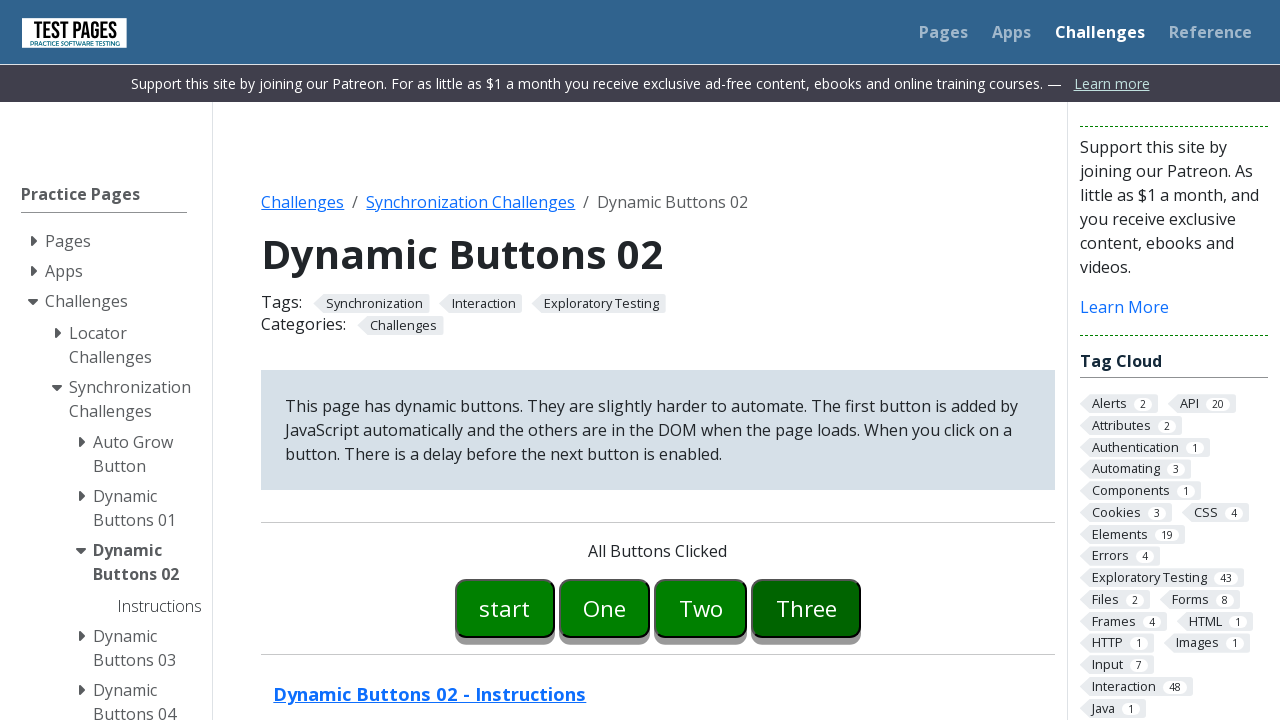

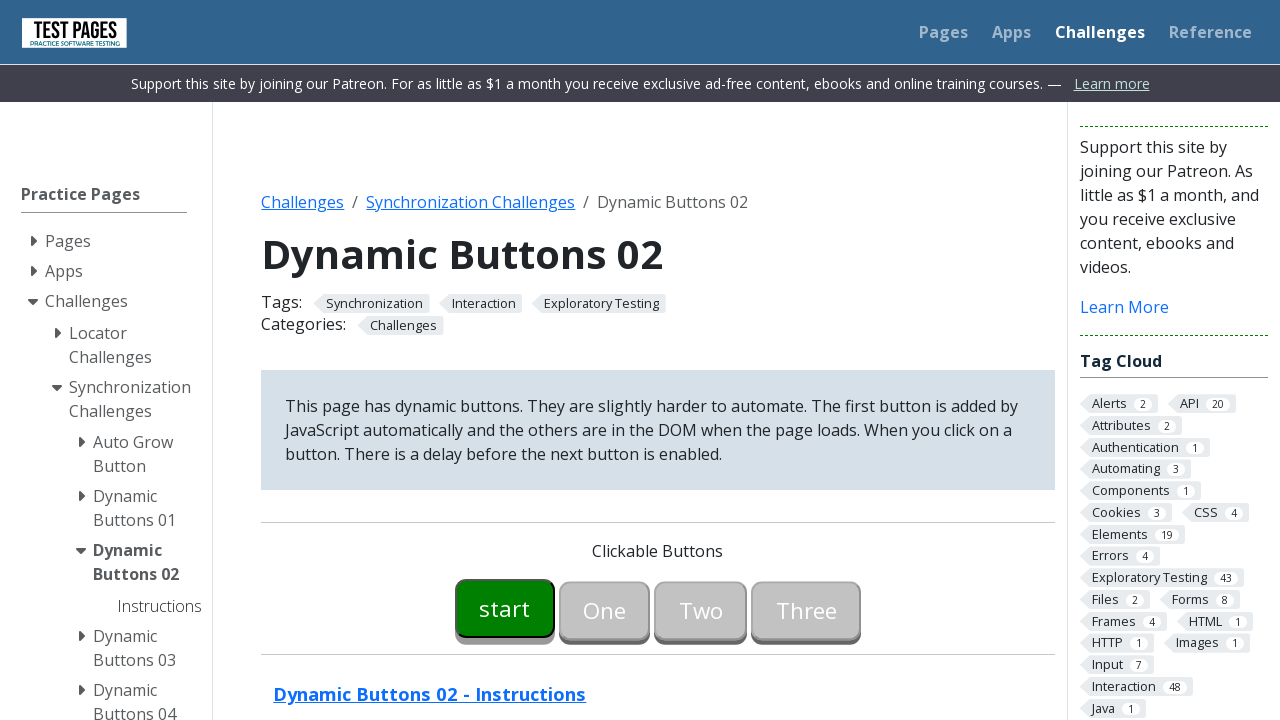